Tests the search functionality on Bluestone jewelry website by searching for "Rings", hovering over the Price filter, and clicking on a price option to filter results

Starting URL: https://www.bluestone.com/

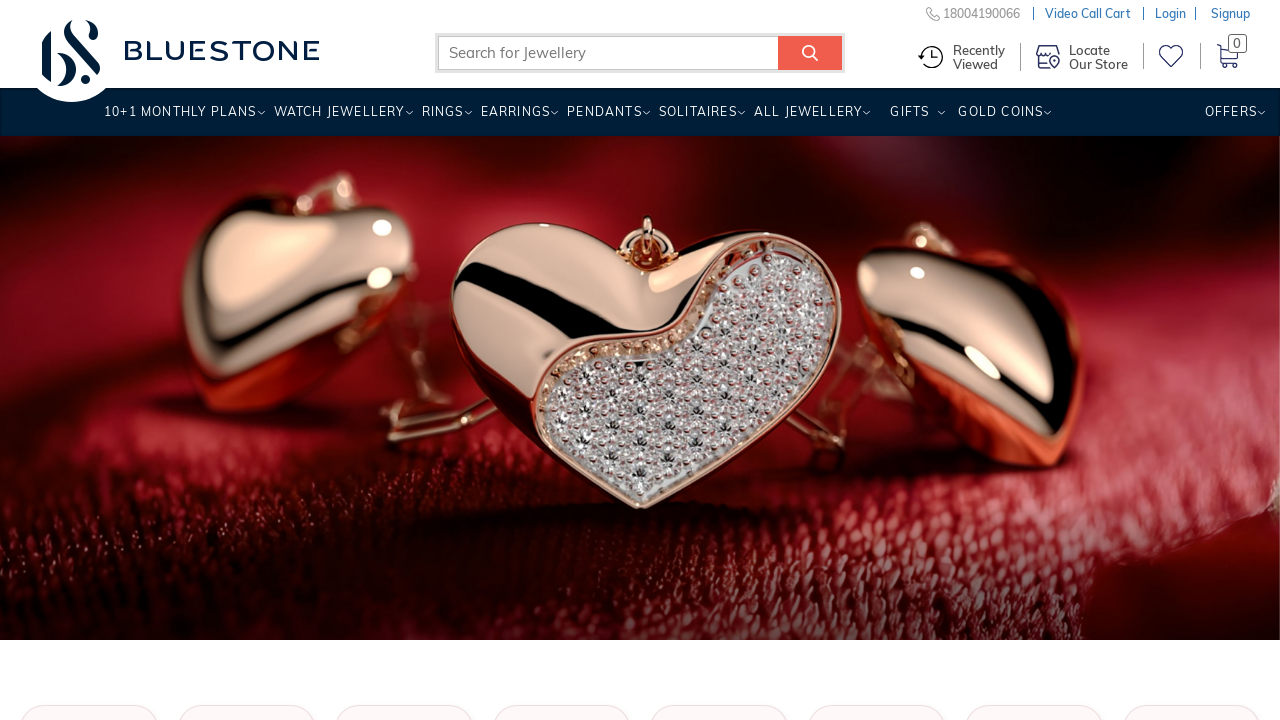

Filled search box with 'Rings' on input[name='search_query']
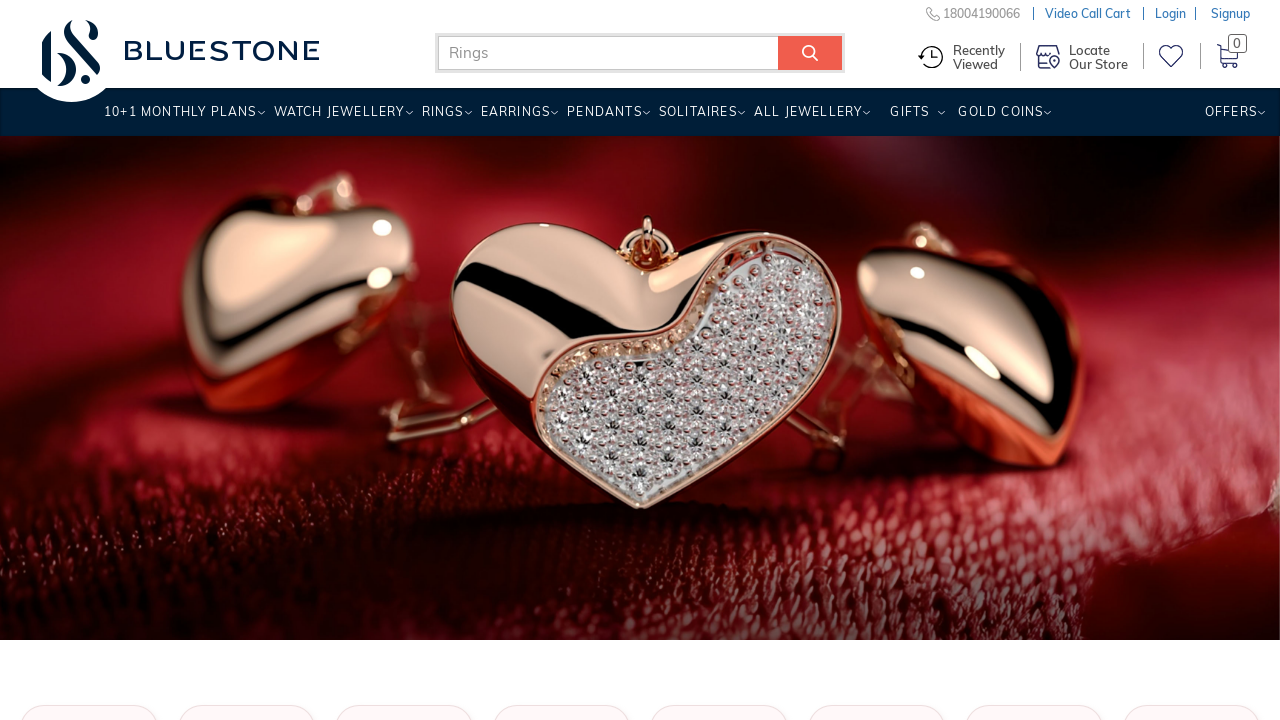

Clicked search submit button at (810, 53) on [name='submit_search']
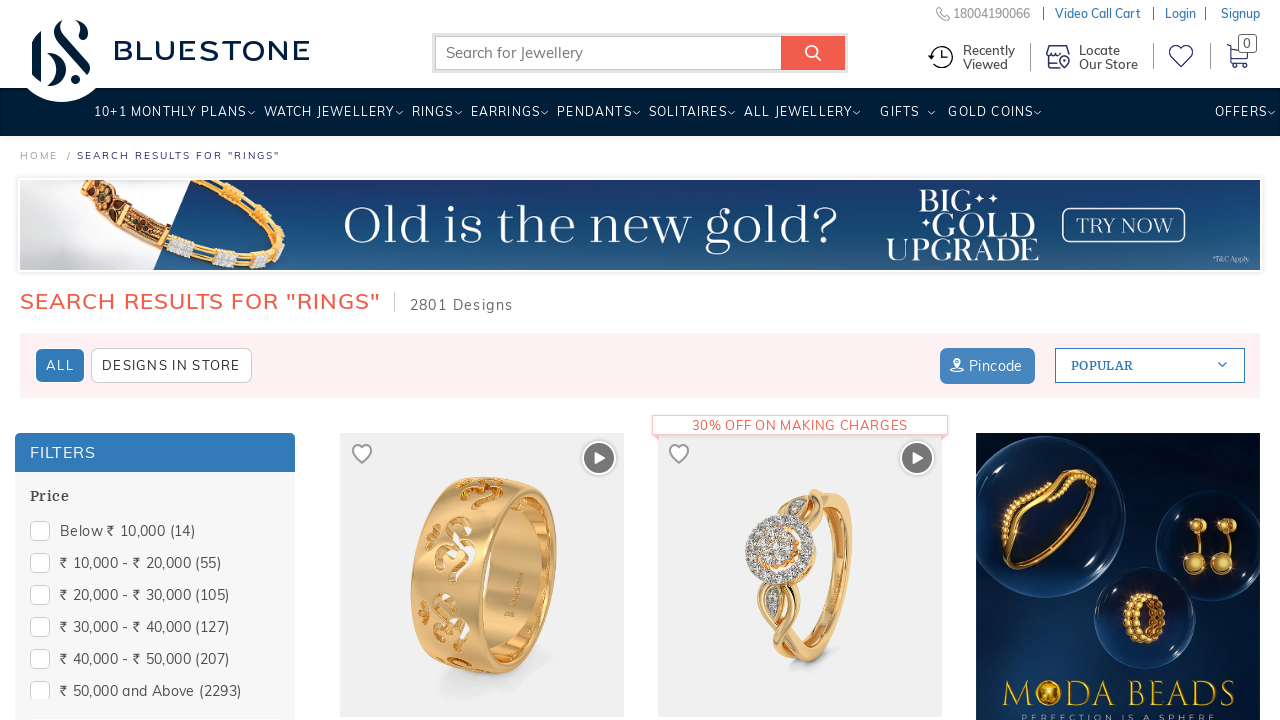

Hovered over Price filter option at (49, 496) on xpath=//span[text()='Price']
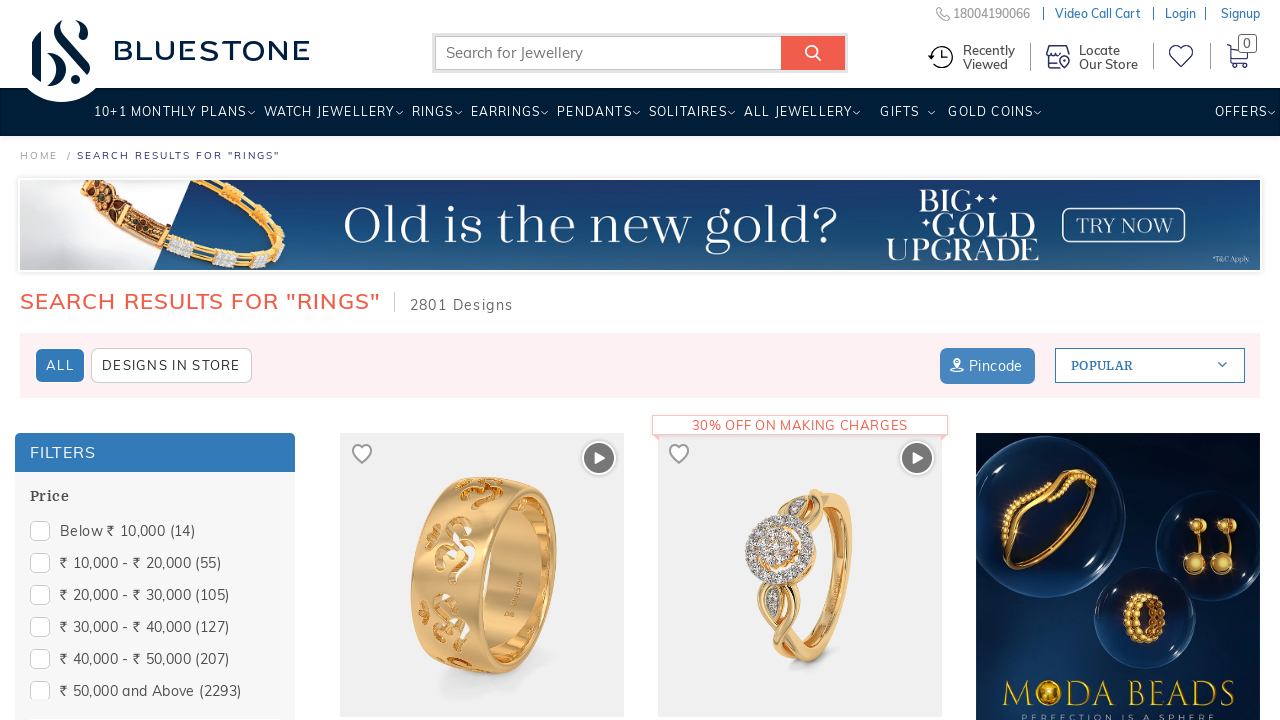

Clicked on Rs. price filter option at (111, 533) on xpath=//span[text()='Rs.']
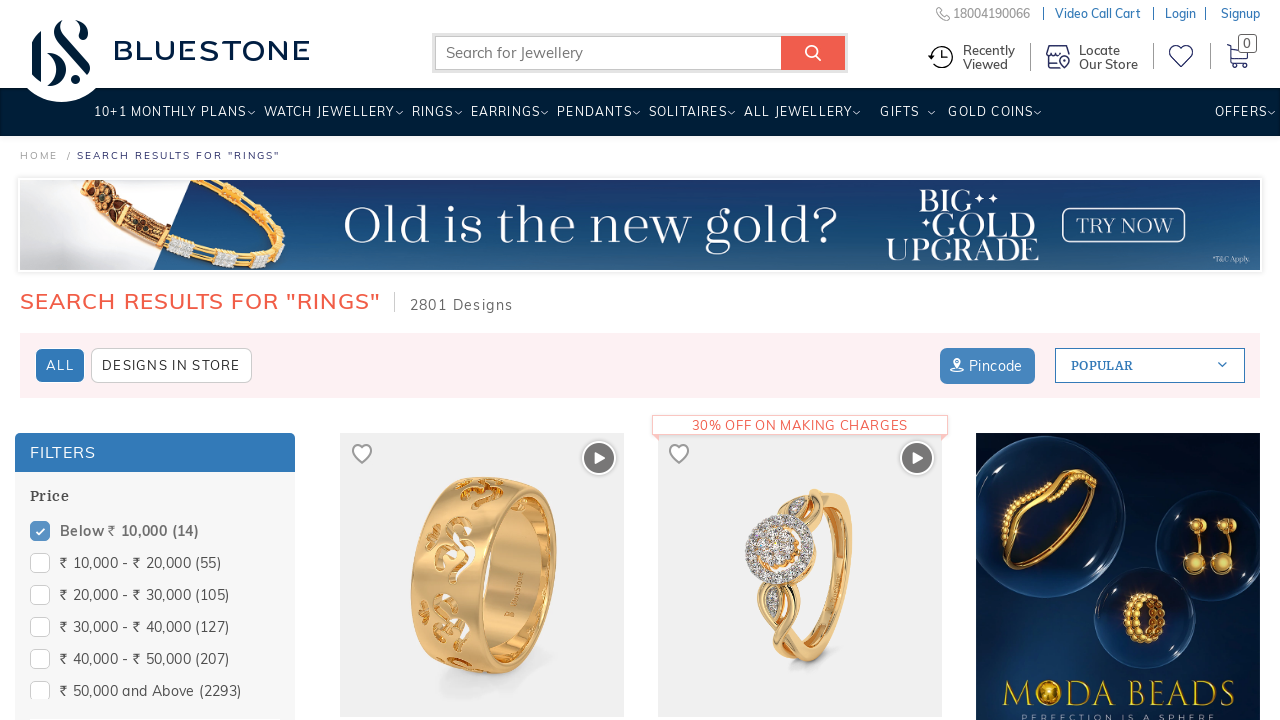

Filtered results loaded with Designs span visible
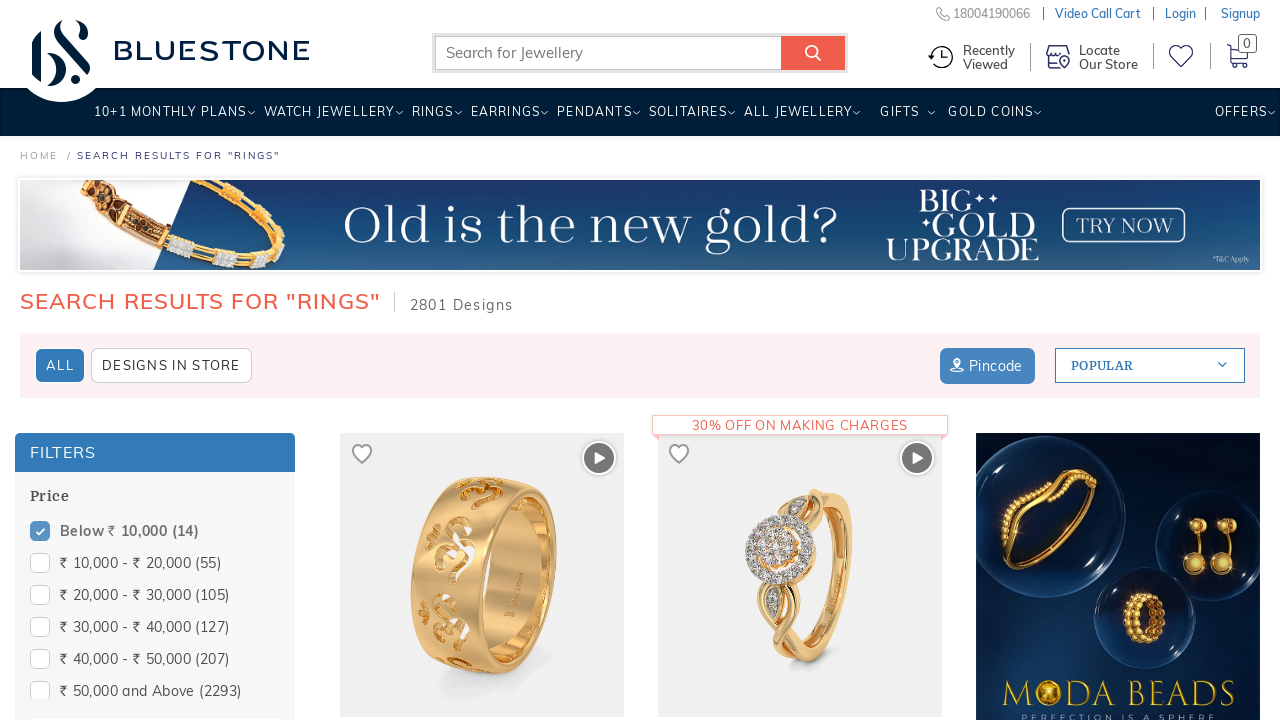

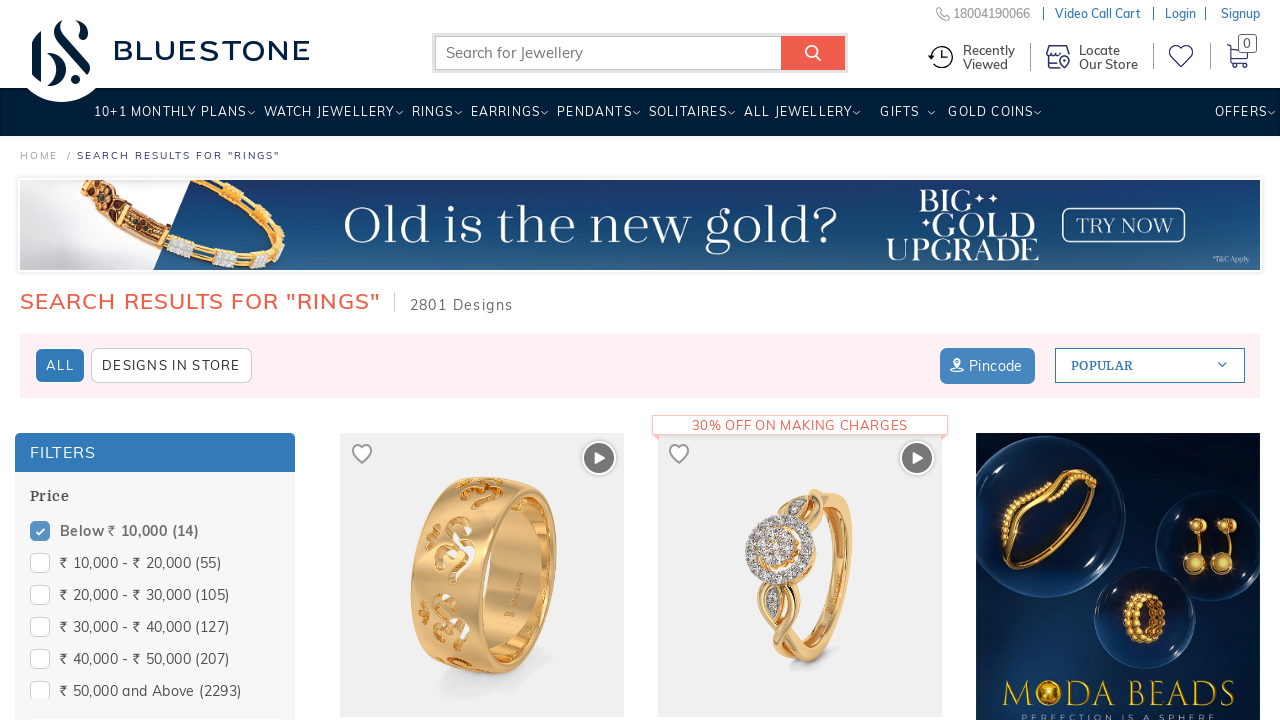